Tests that a todo item is removed when edited to an empty string

Starting URL: https://demo.playwright.dev/todomvc

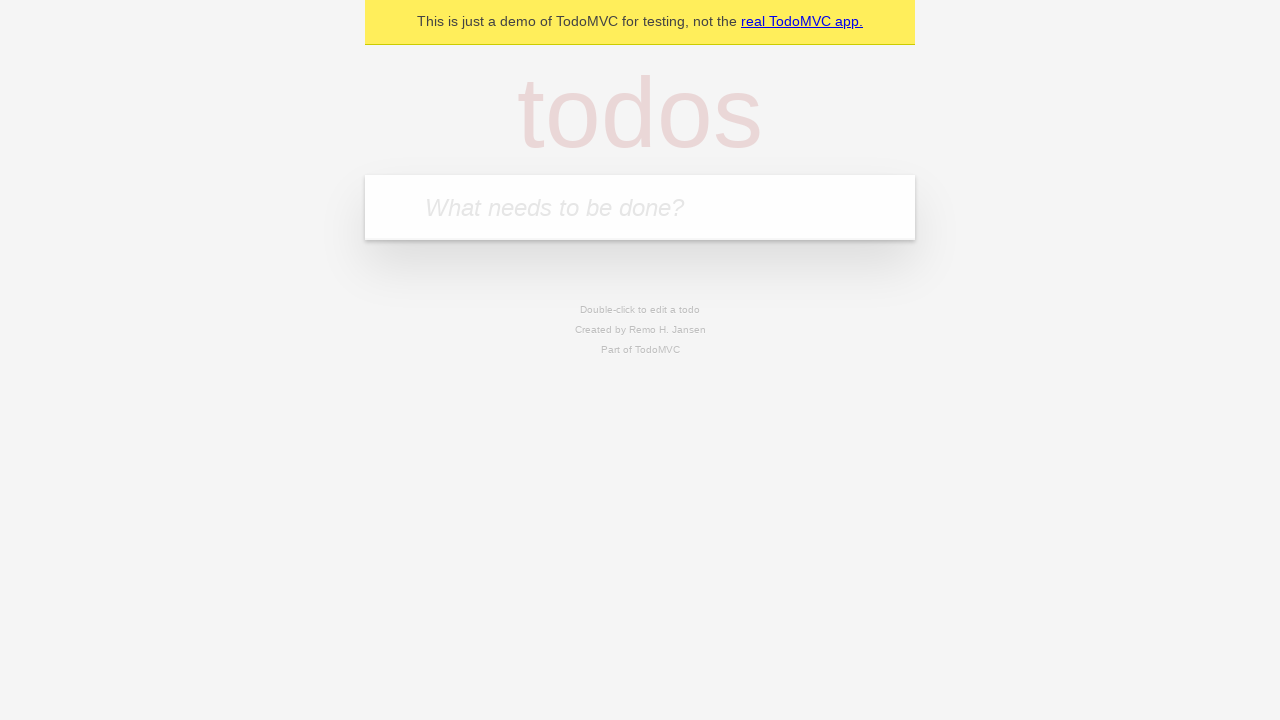

Filled new todo field with 'buy some cheese' on internal:attr=[placeholder="What needs to be done?"i]
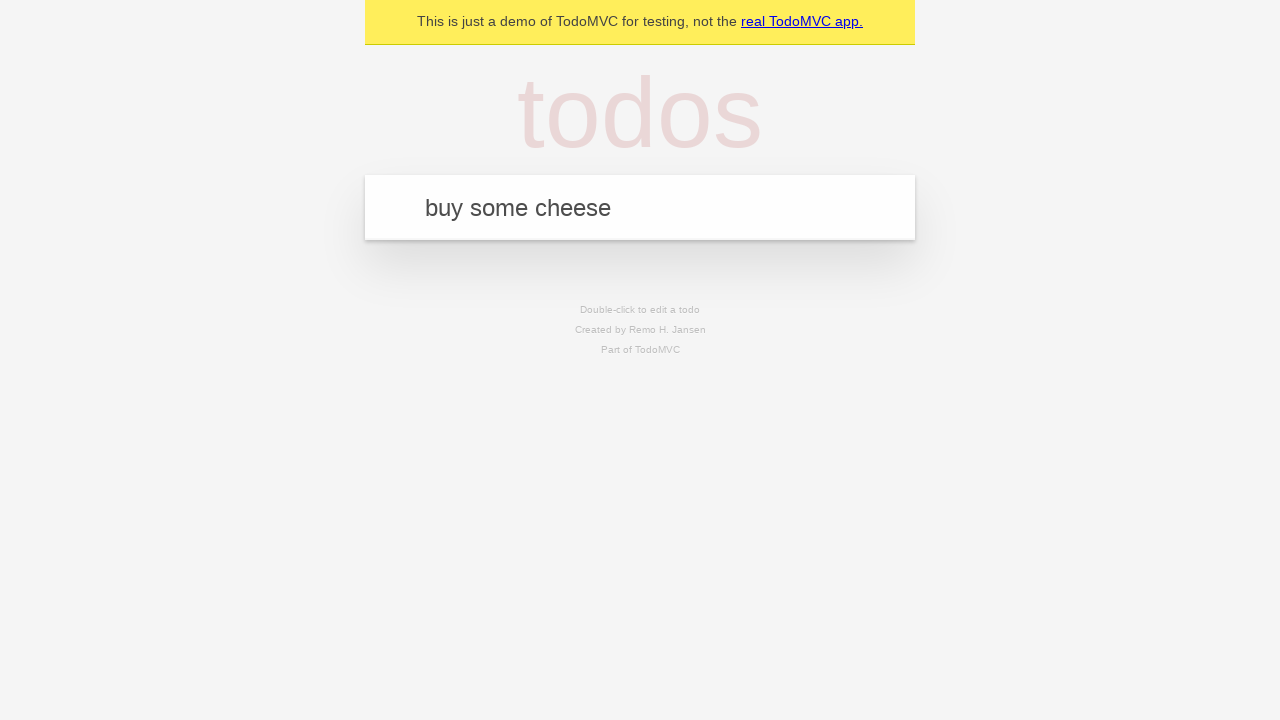

Pressed Enter to create todo item 'buy some cheese' on internal:attr=[placeholder="What needs to be done?"i]
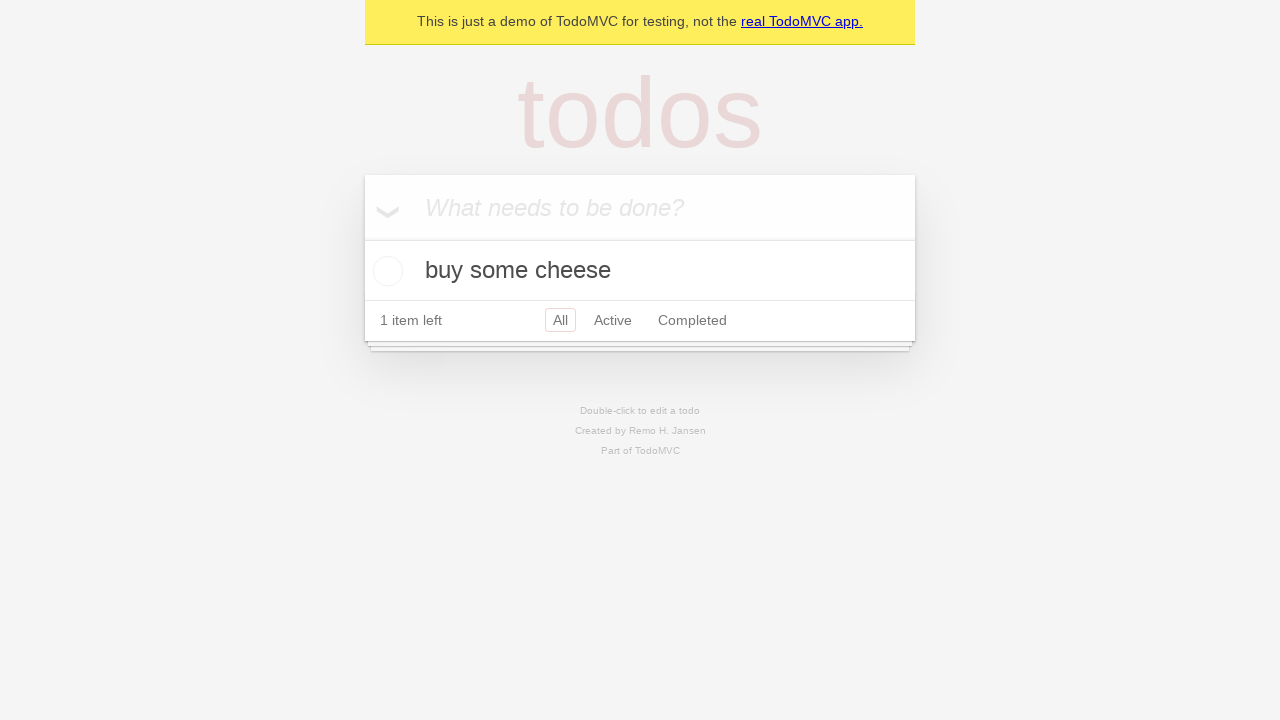

Filled new todo field with 'feed the cat' on internal:attr=[placeholder="What needs to be done?"i]
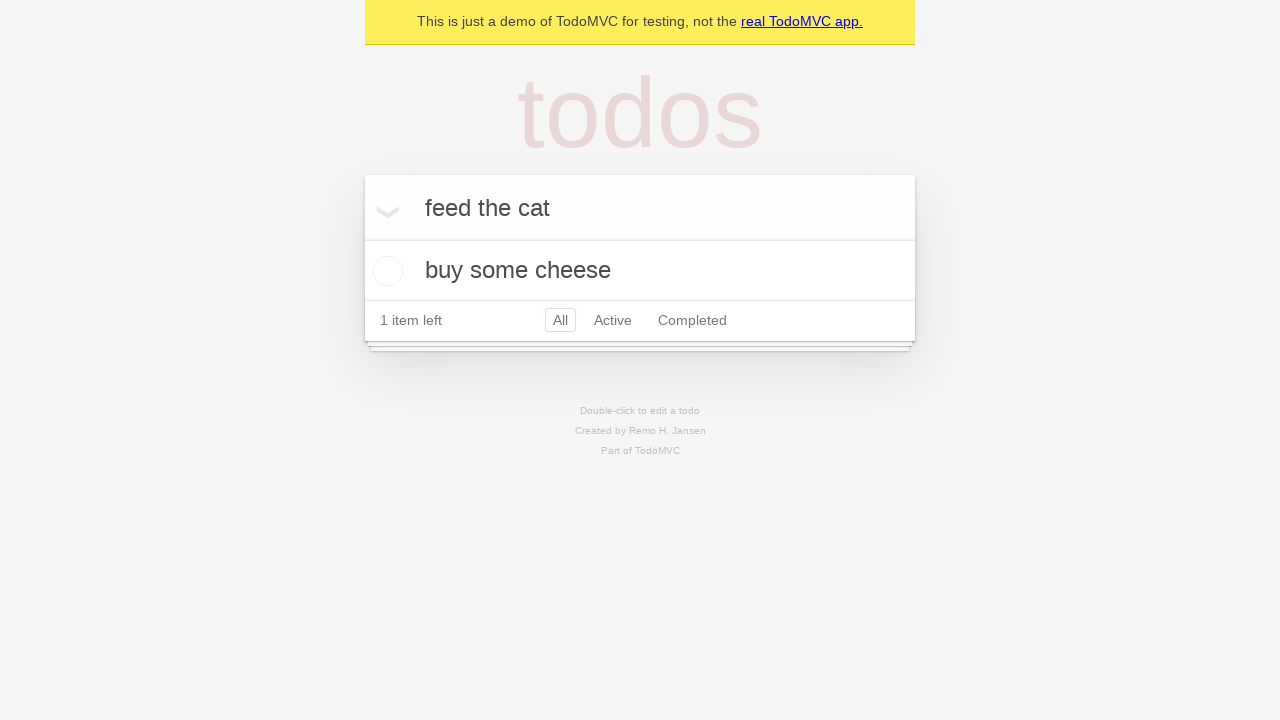

Pressed Enter to create todo item 'feed the cat' on internal:attr=[placeholder="What needs to be done?"i]
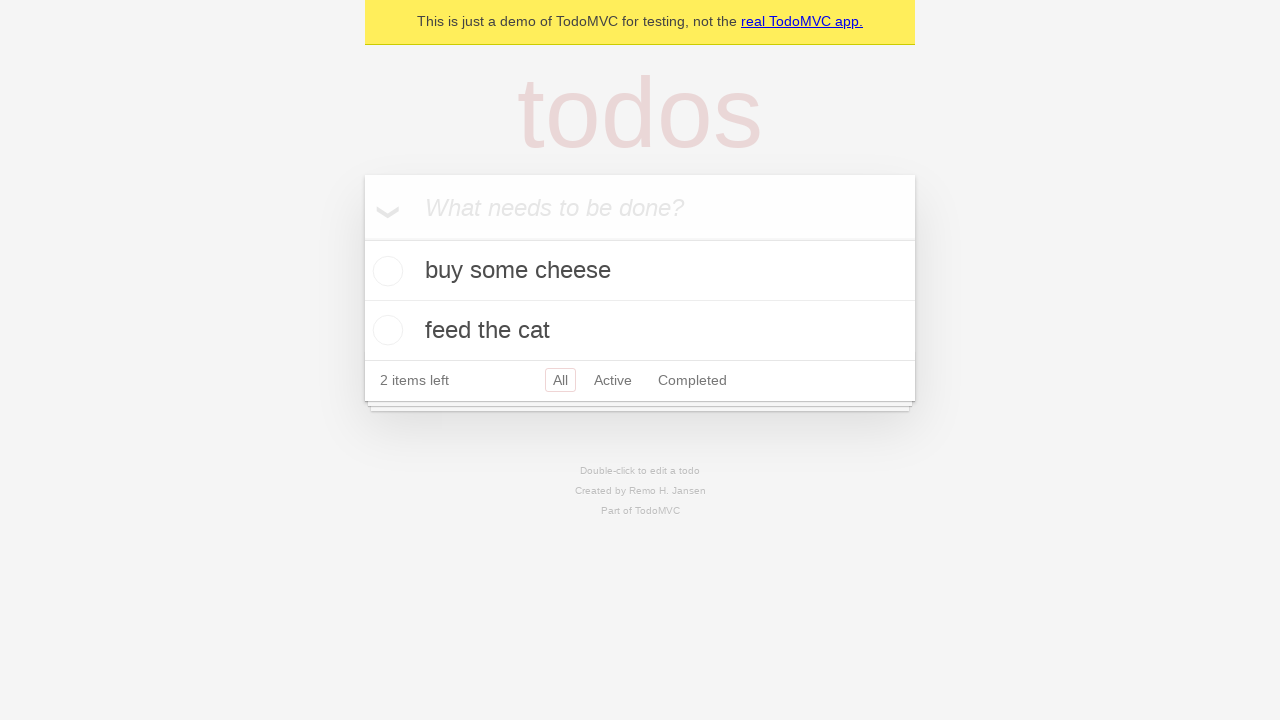

Filled new todo field with 'book a doctors appointment' on internal:attr=[placeholder="What needs to be done?"i]
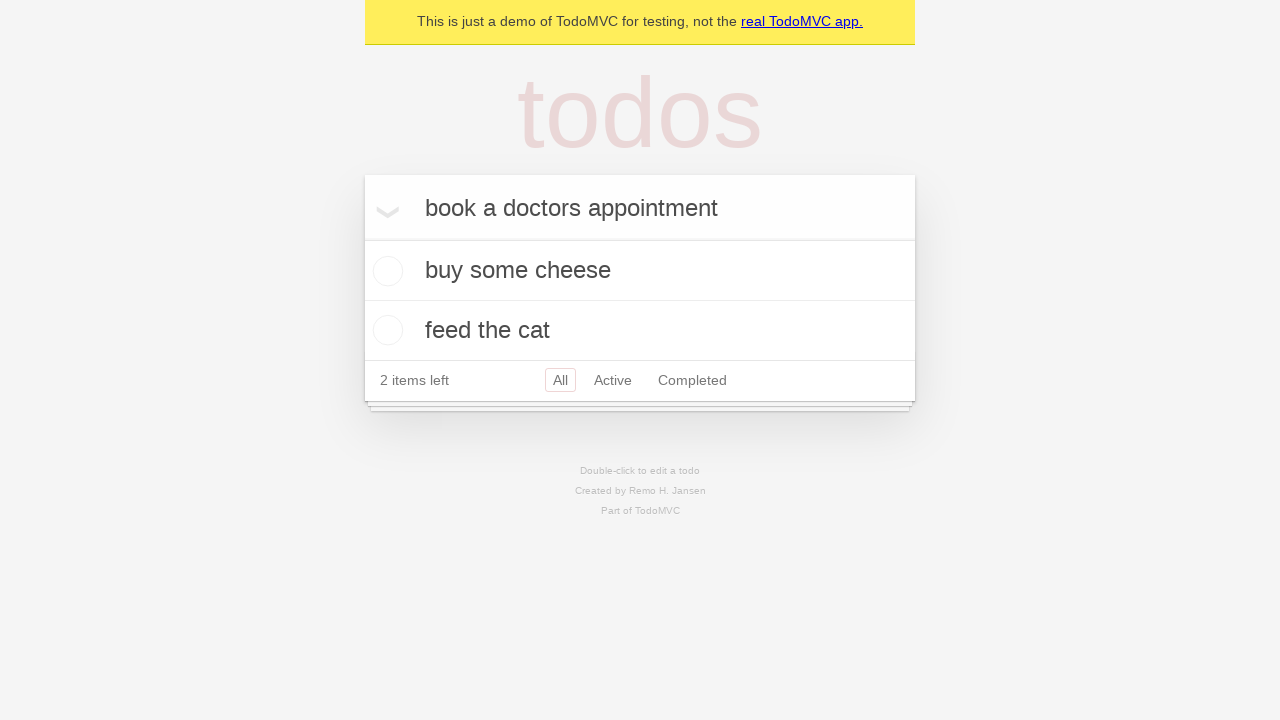

Pressed Enter to create todo item 'book a doctors appointment' on internal:attr=[placeholder="What needs to be done?"i]
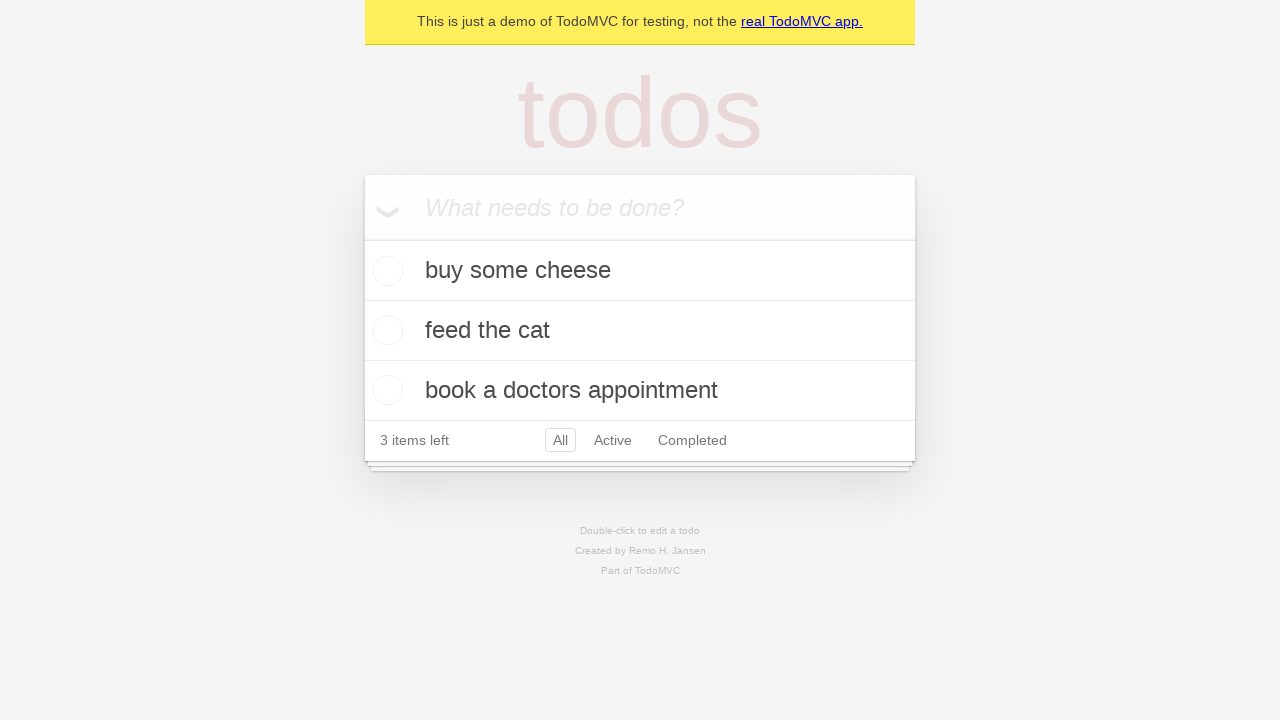

Double-clicked second todo item to enter edit mode at (640, 331) on internal:testid=[data-testid="todo-item"s] >> nth=1
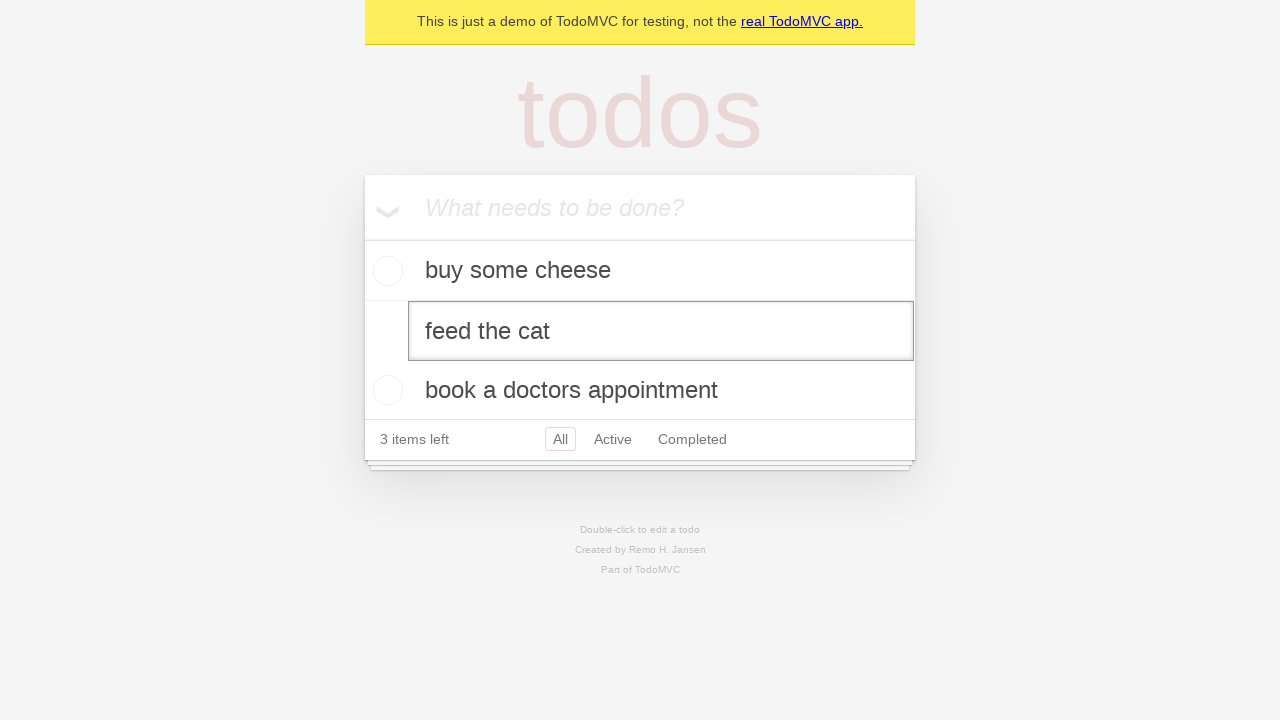

Cleared the text in the edit field on internal:testid=[data-testid="todo-item"s] >> nth=1 >> internal:role=textbox[nam
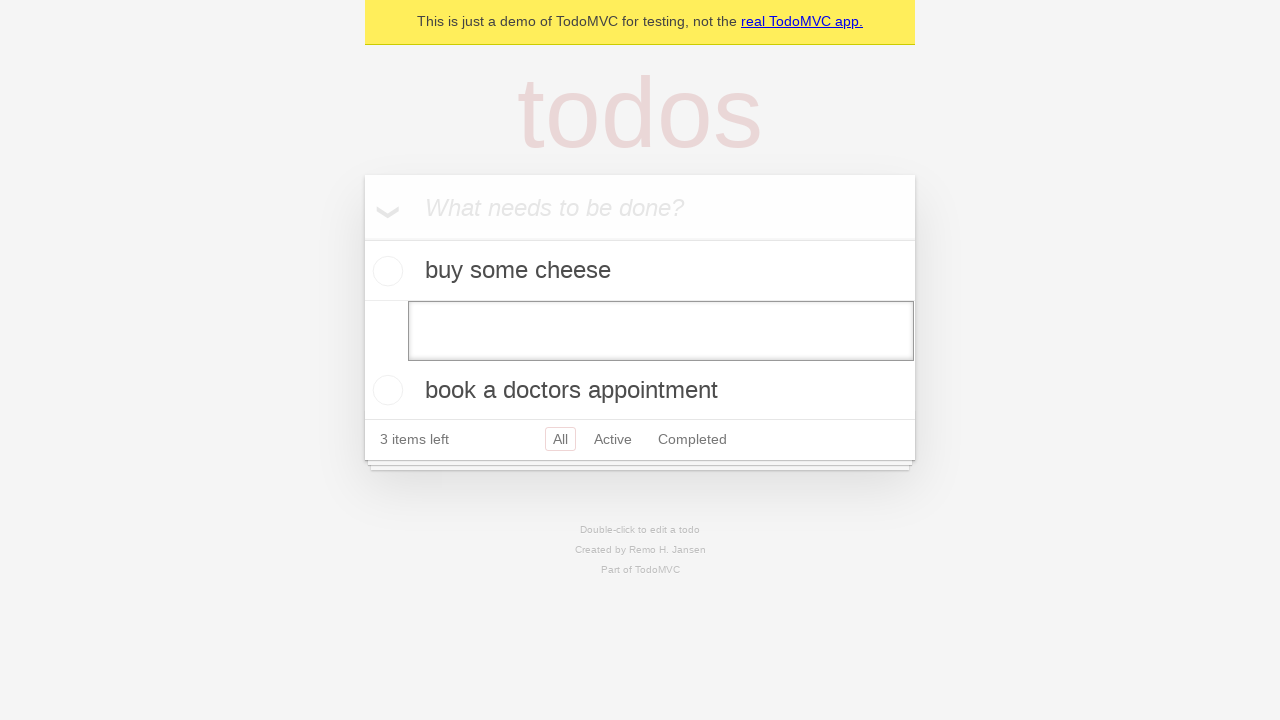

Pressed Enter to confirm empty edit - item should be removed on internal:testid=[data-testid="todo-item"s] >> nth=1 >> internal:role=textbox[nam
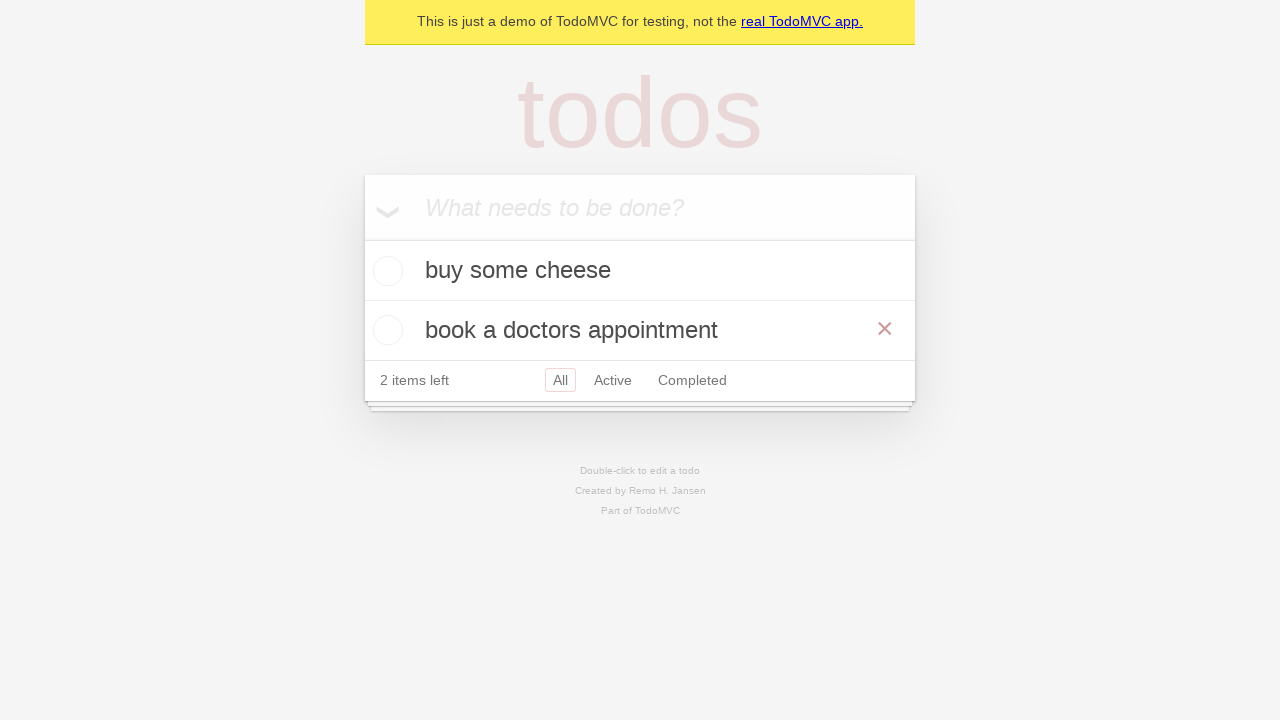

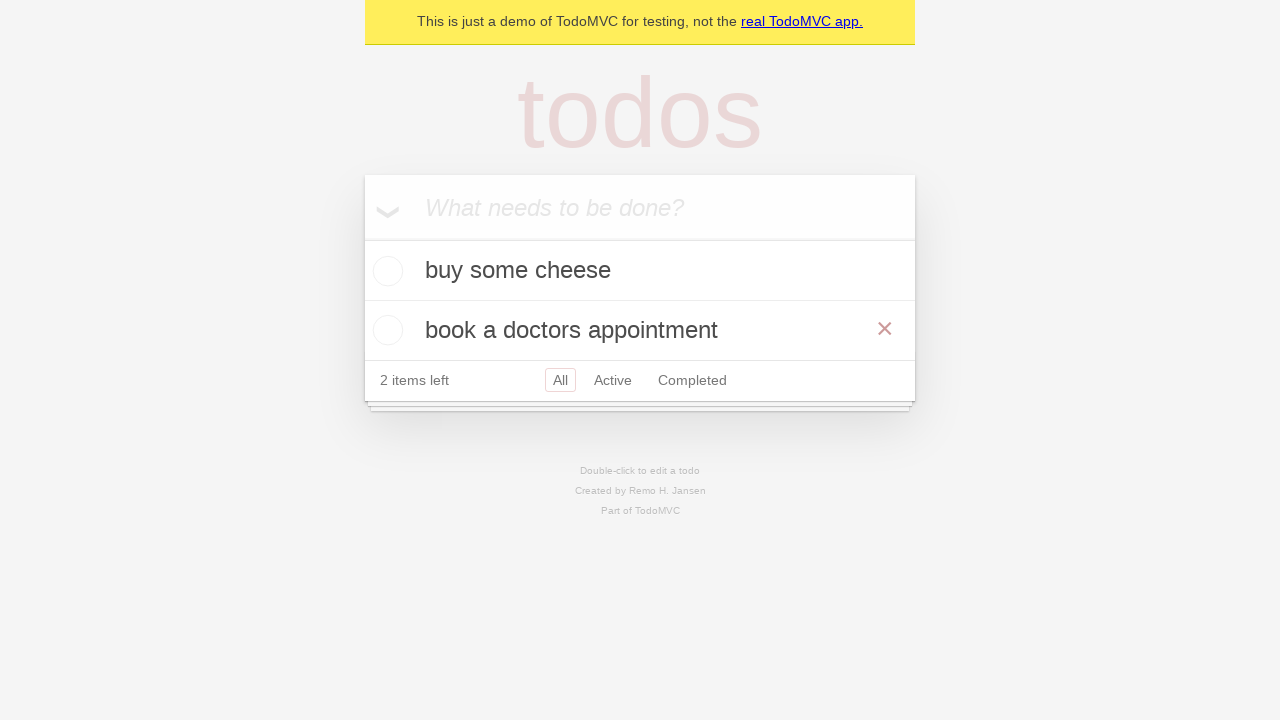